Tests that the MTS Belarus website displays the correct heading text "Онлайн пополнение без комиссии" (Online top-up without commission) in the payment section block.

Starting URL: https://mts.by

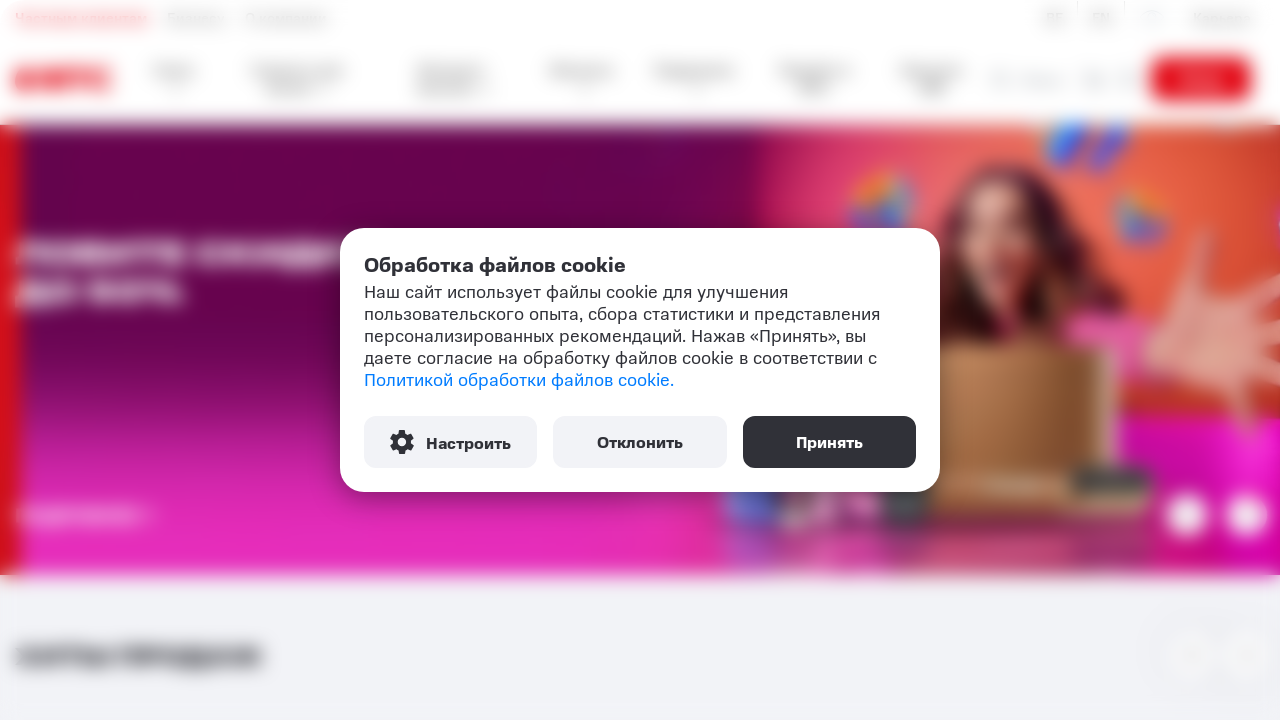

Located payment section heading element
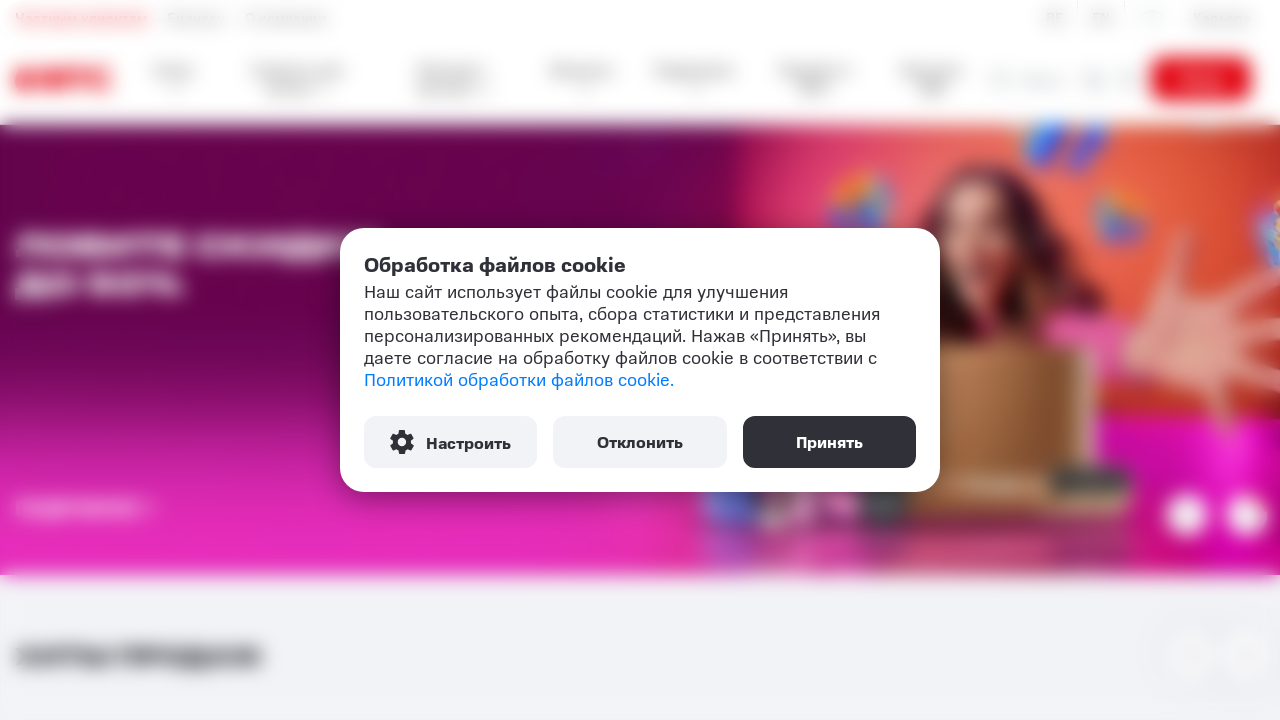

Payment section heading element became visible
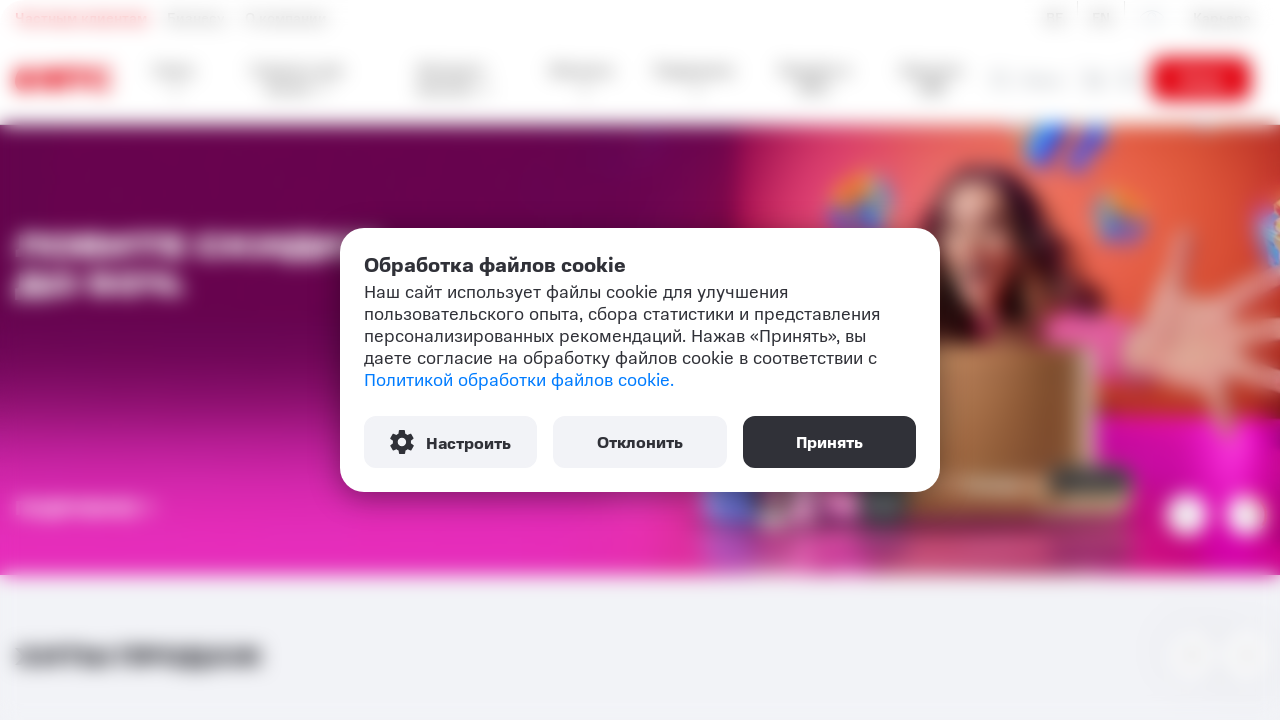

Retrieved heading text content
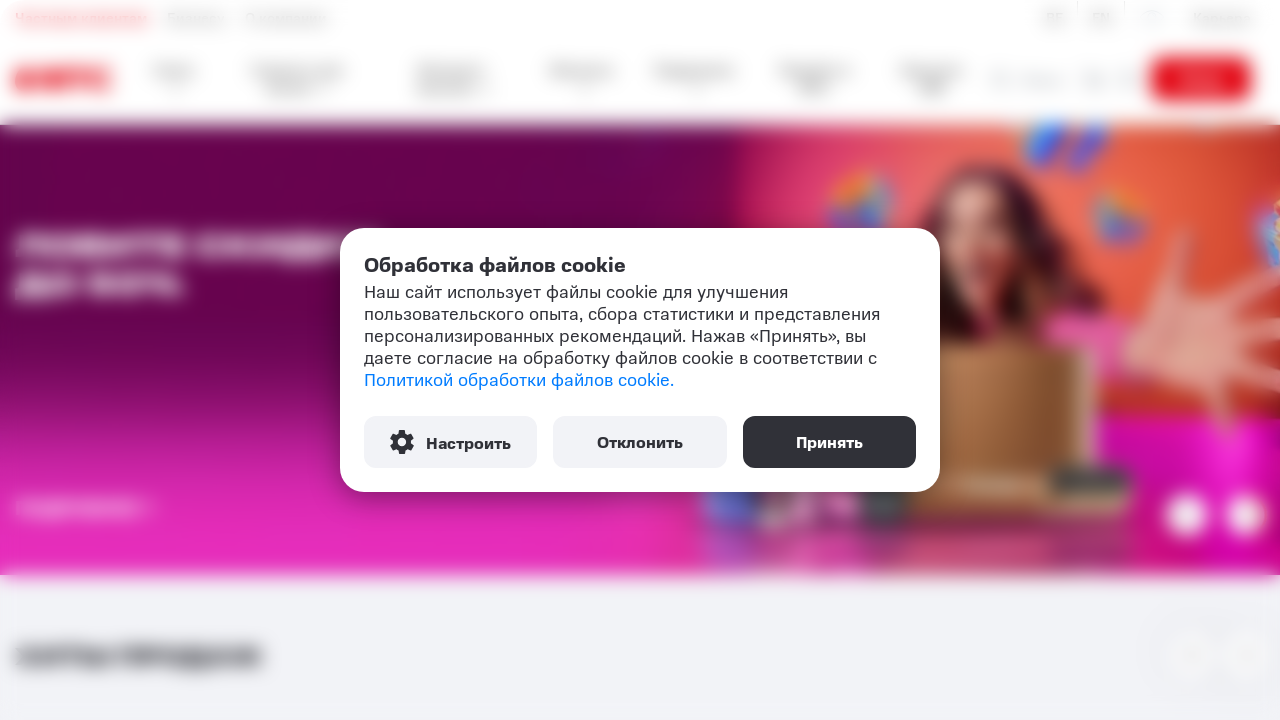

Verified heading text matches expected text 'Онлайн пополнение без комиссии'
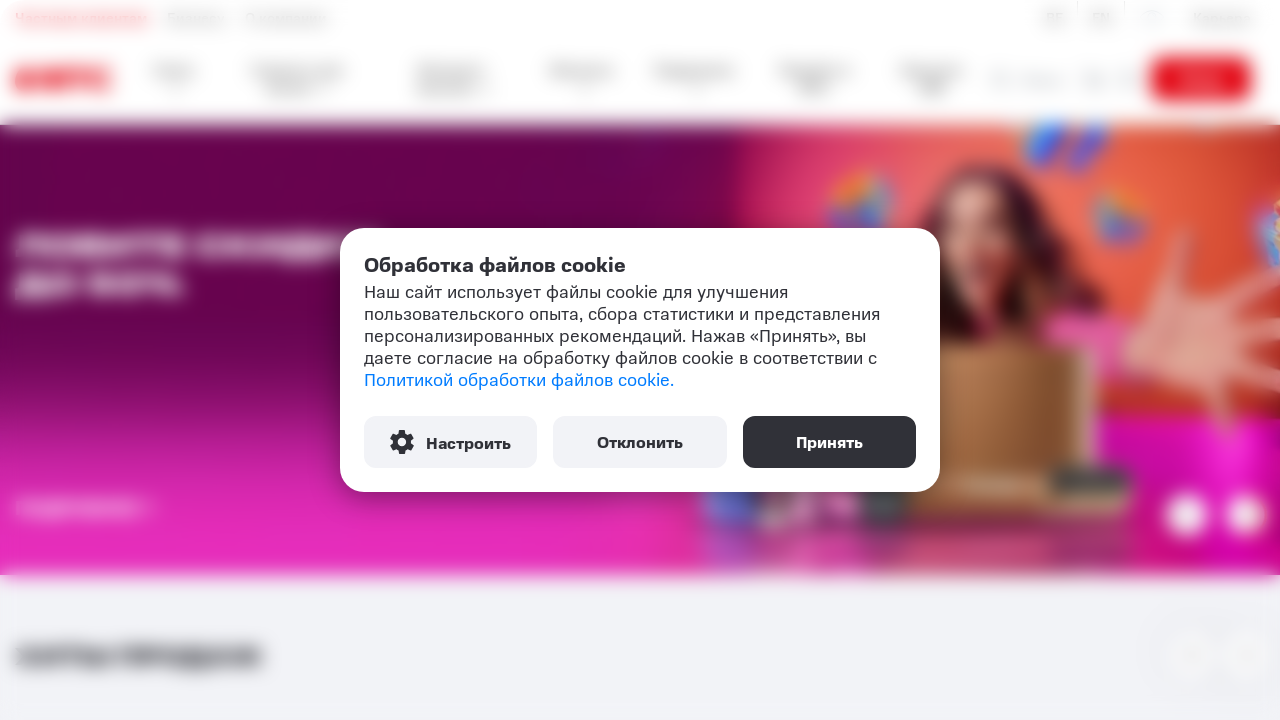

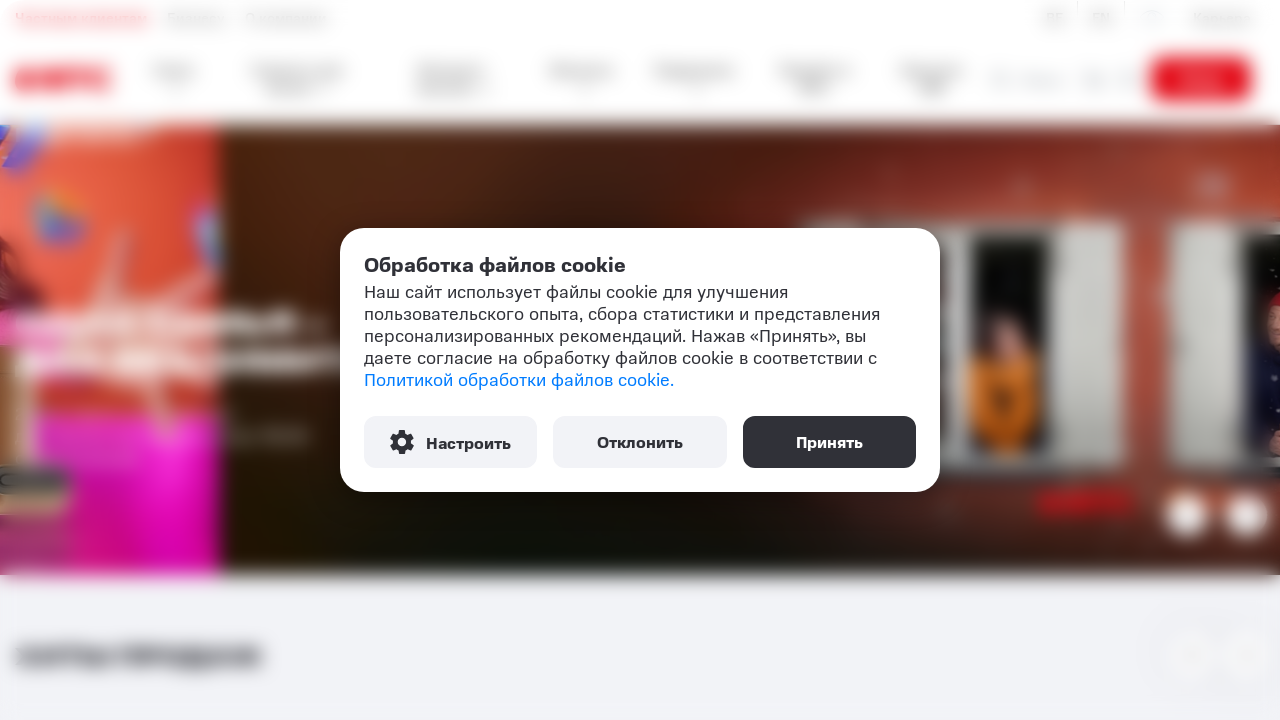